Tests creating a new browser tab using context, navigating to Apple.com, switching between tabs, and closing the new tab

Starting URL: https://techglobal-training.com/frontend

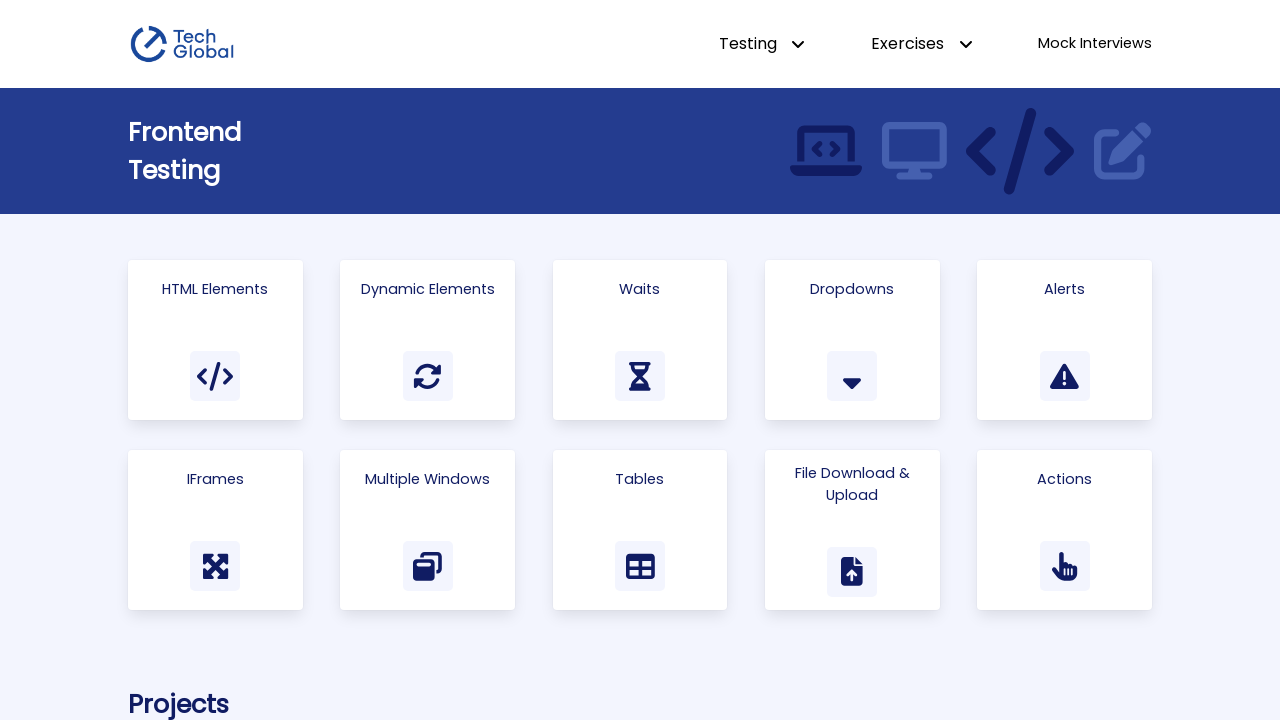

Clicked on 'Multiple Windows' link at (428, 530) on a:has-text('Multiple Windows')
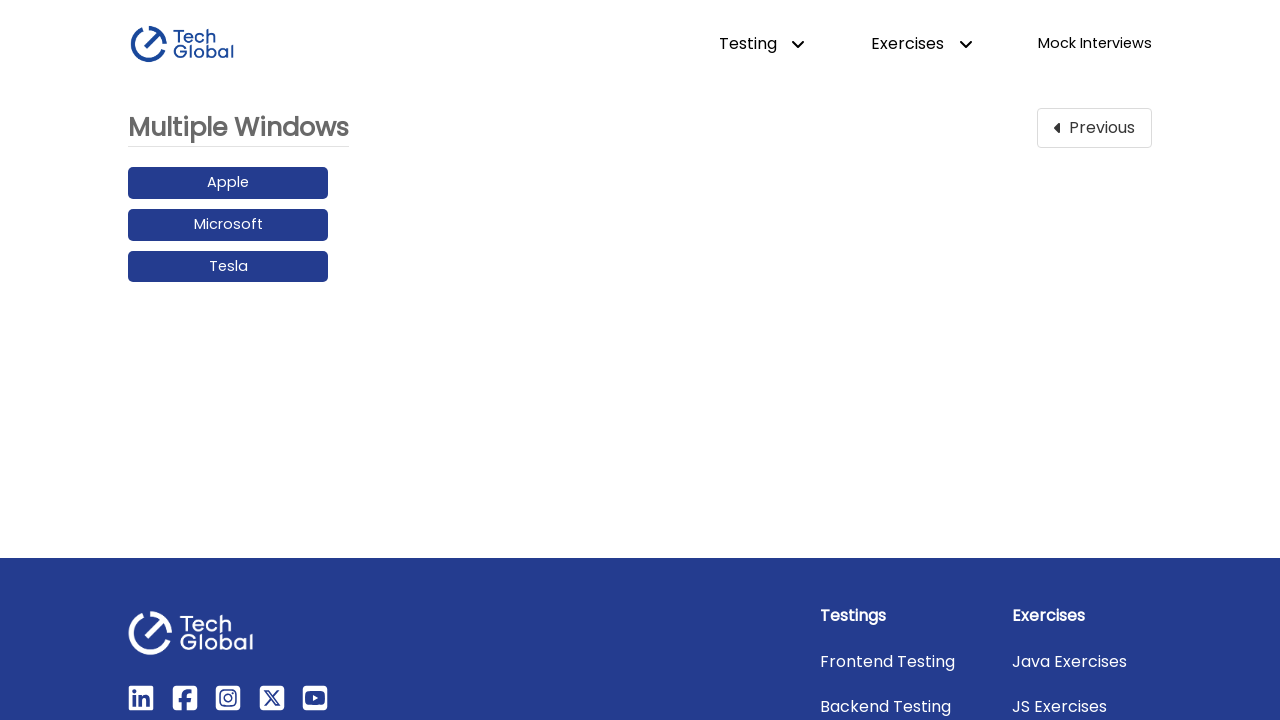

Created a new browser tab using context
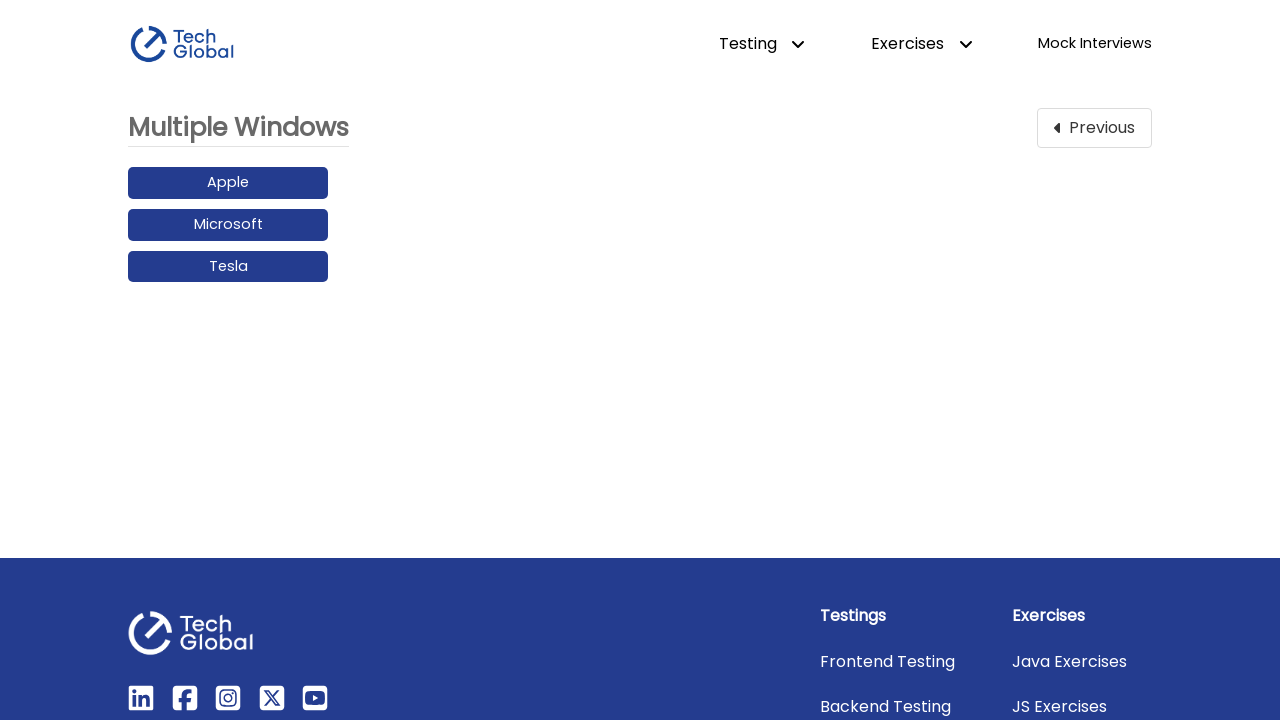

Navigated to Apple.com in the new tab
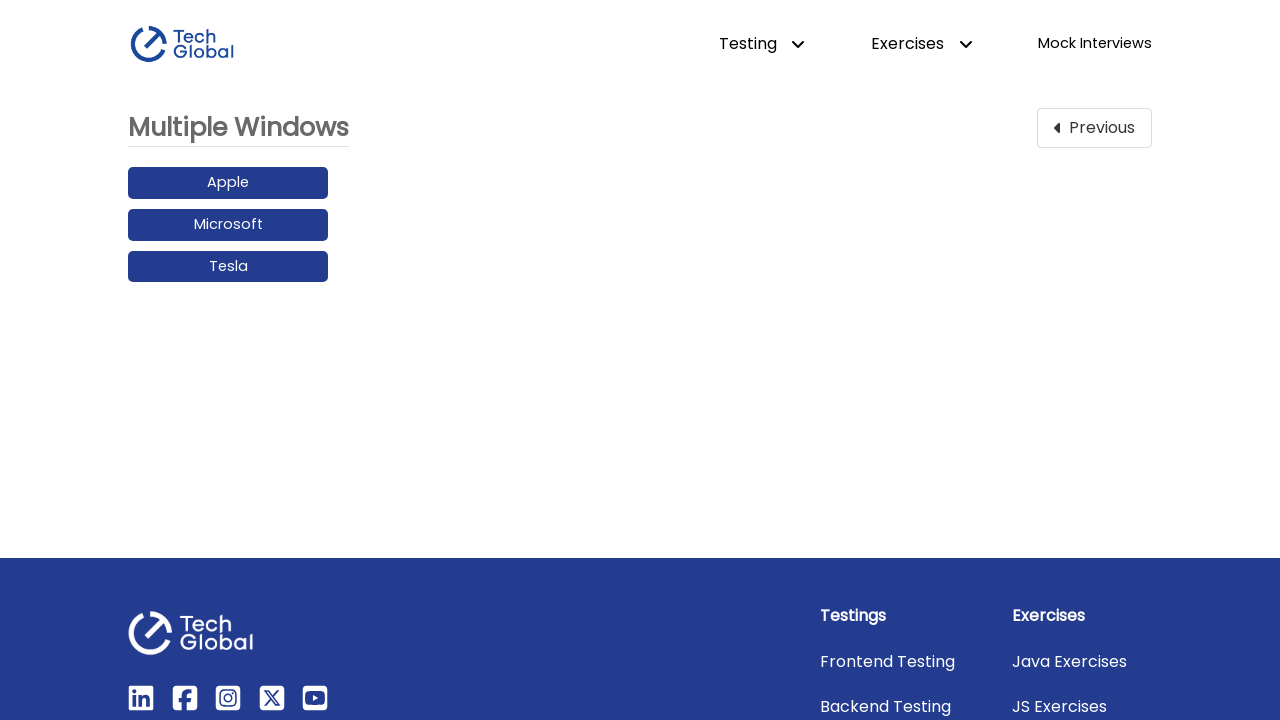

Switched focus back to original tab
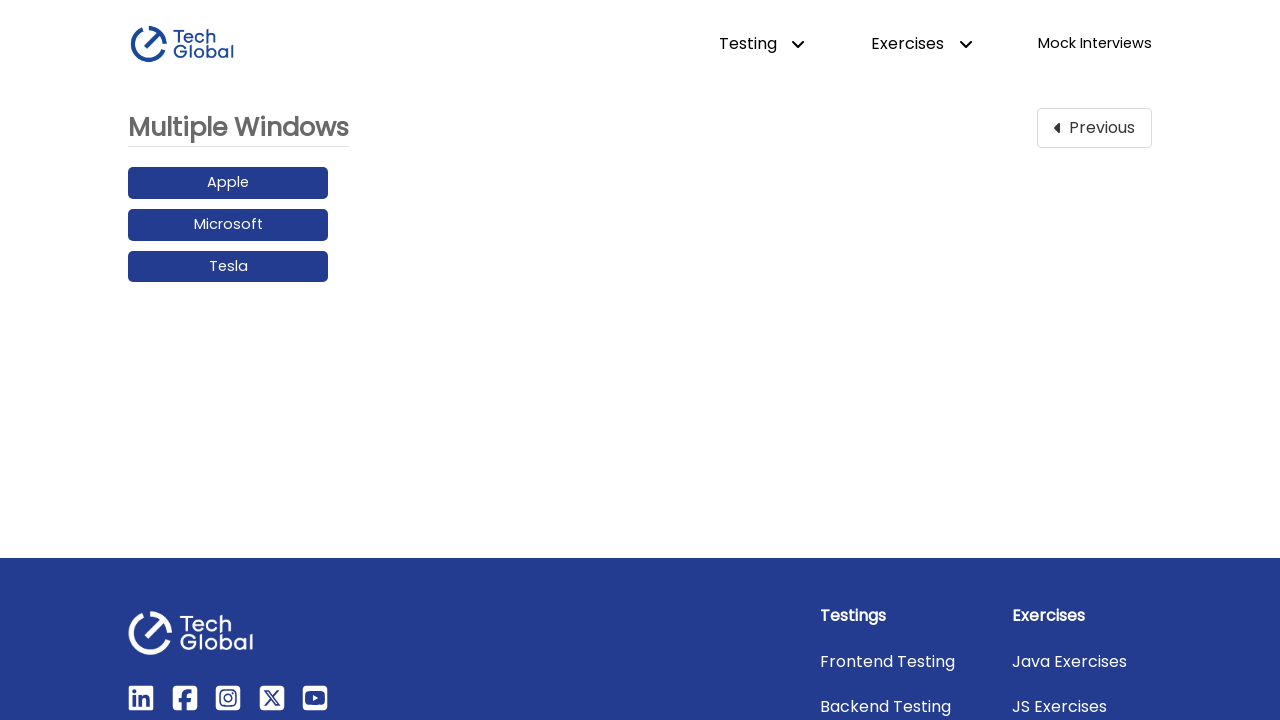

Switched focus to the new Apple.com tab
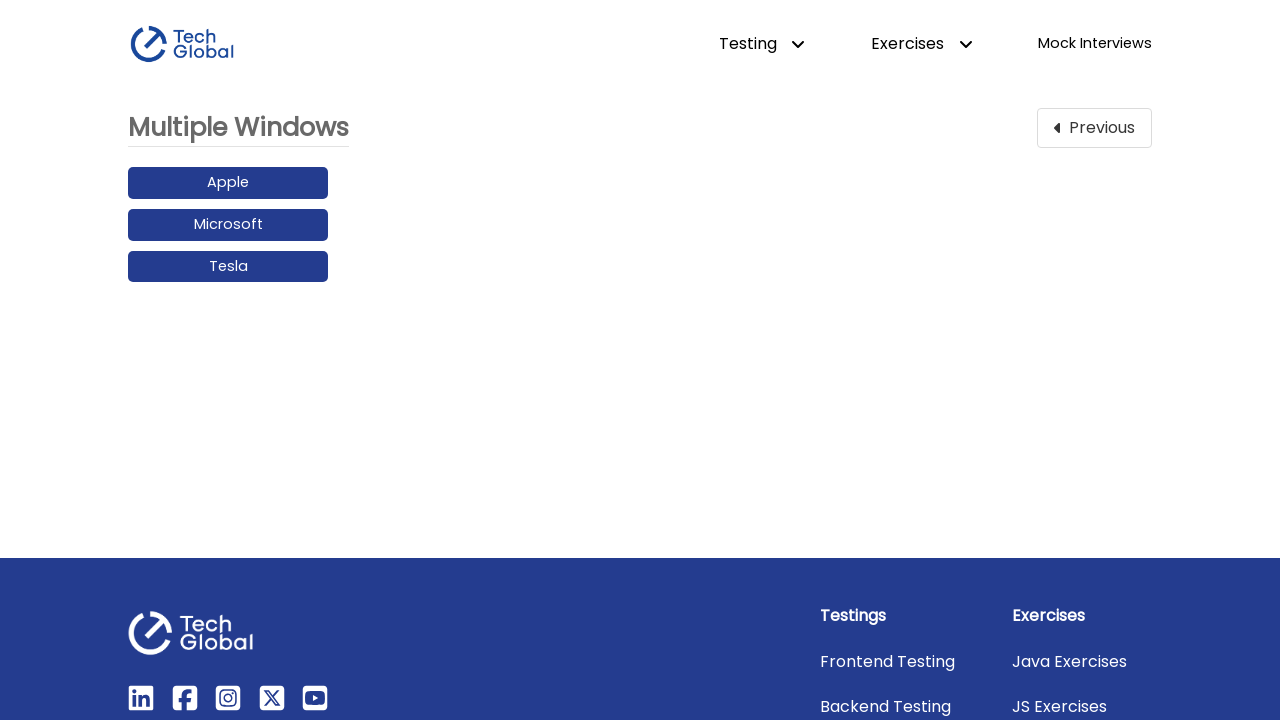

Closed the new tab
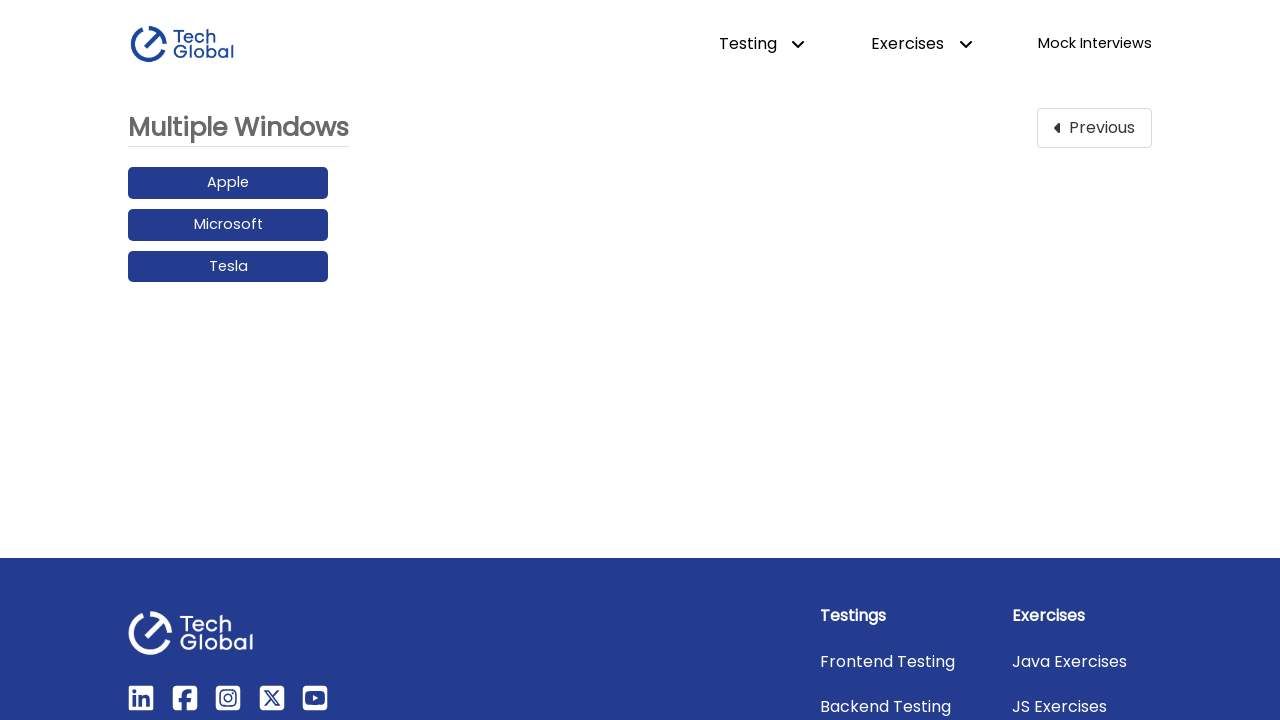

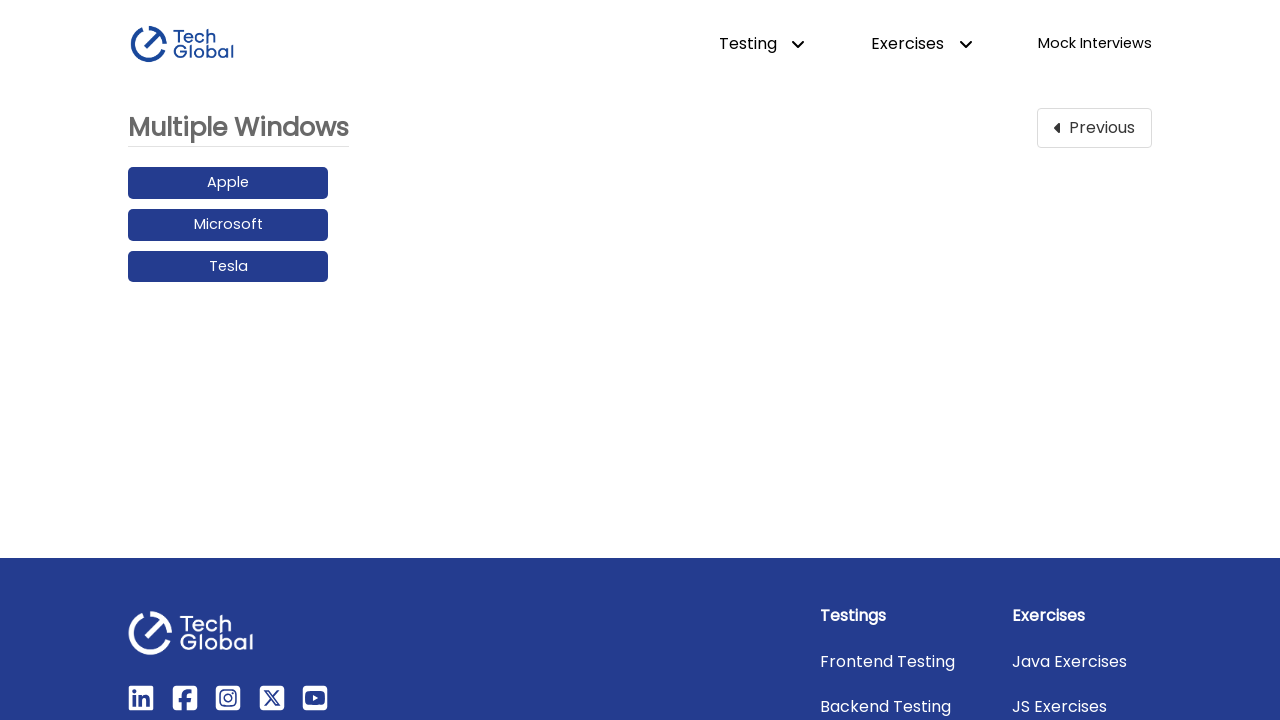